Tests marking individual items as complete by checking their checkboxes

Starting URL: https://demo.playwright.dev/todomvc

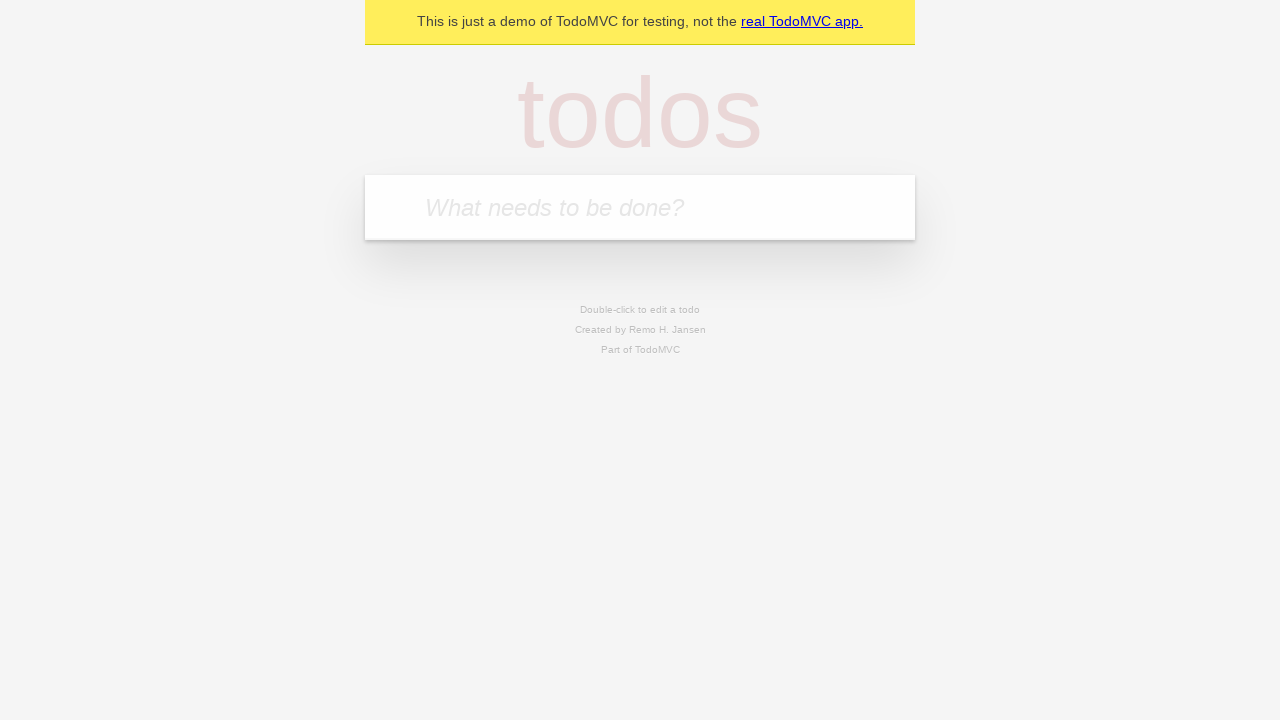

Located the todo input field
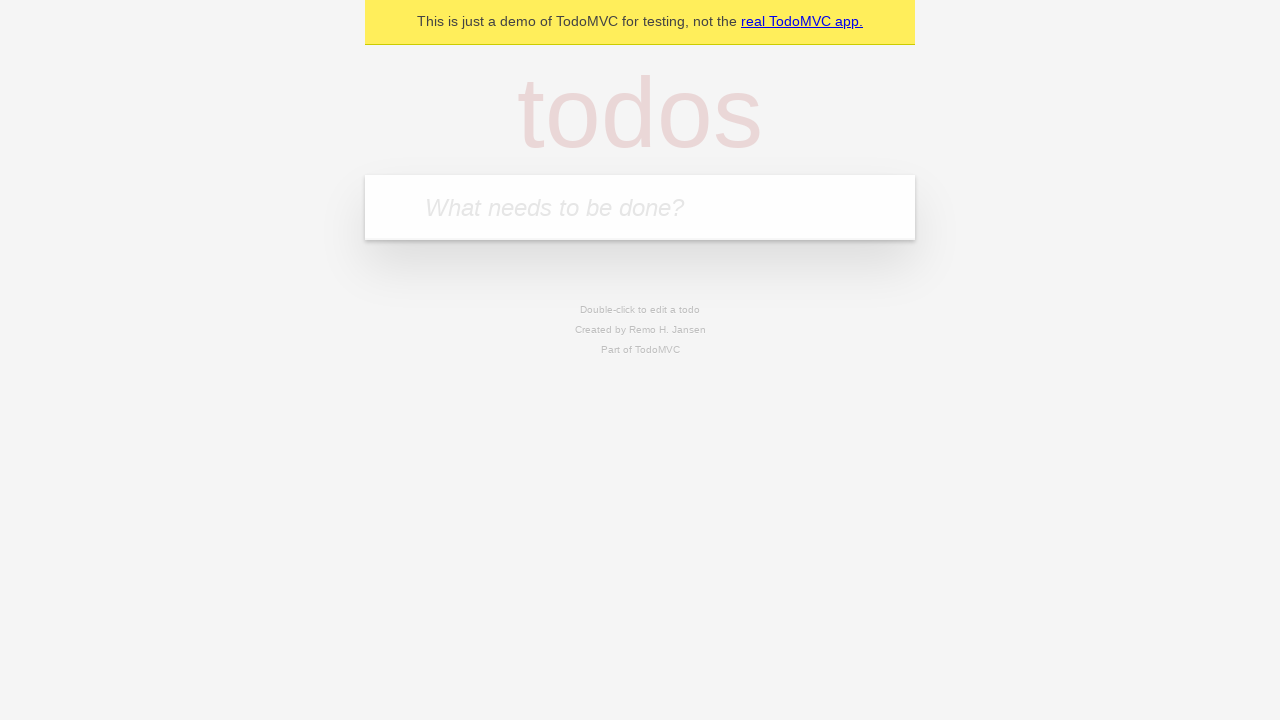

Filled todo input with 'buy some cheese' on internal:attr=[placeholder="What needs to be done?"i]
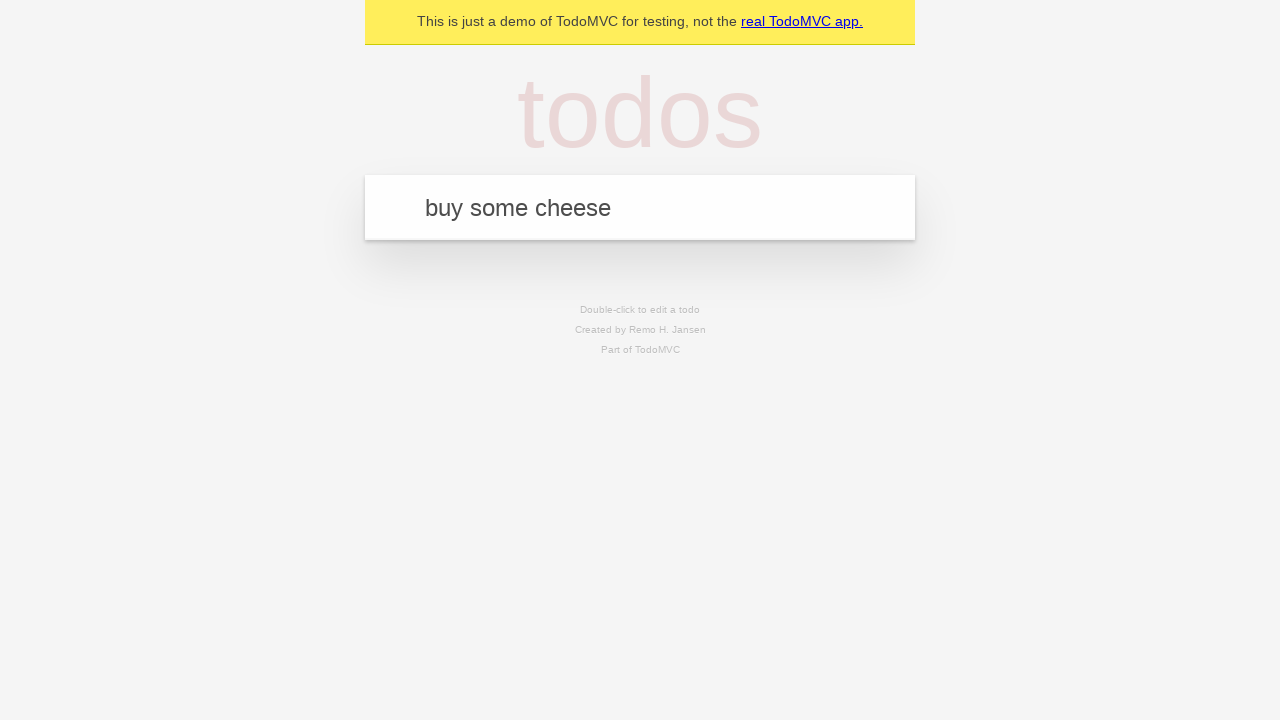

Pressed Enter to create todo item 'buy some cheese' on internal:attr=[placeholder="What needs to be done?"i]
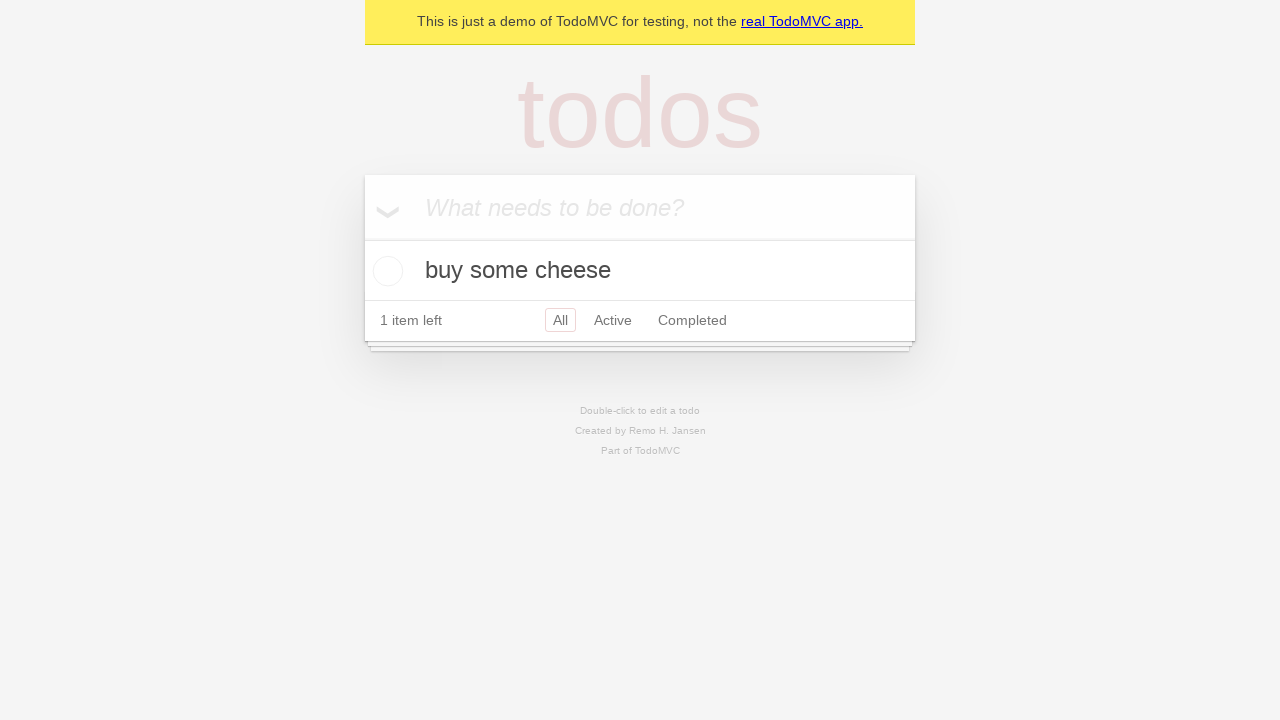

Filled todo input with 'feed the cat' on internal:attr=[placeholder="What needs to be done?"i]
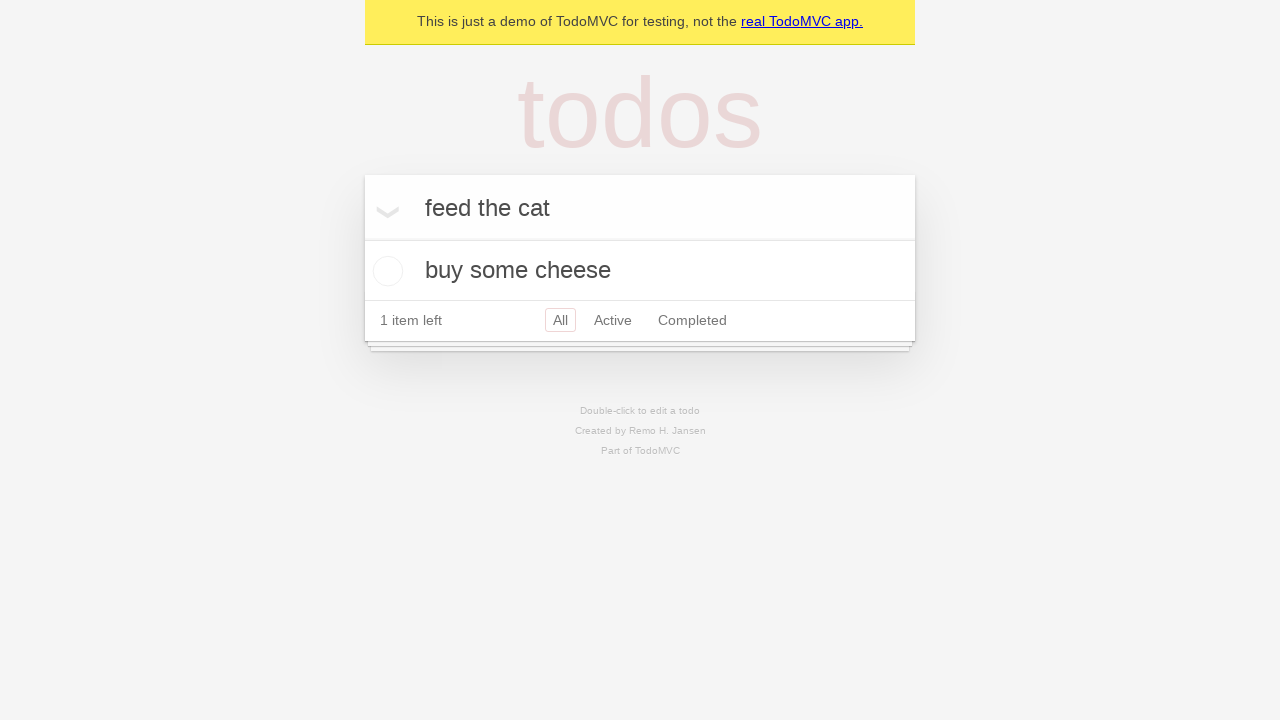

Pressed Enter to create todo item 'feed the cat' on internal:attr=[placeholder="What needs to be done?"i]
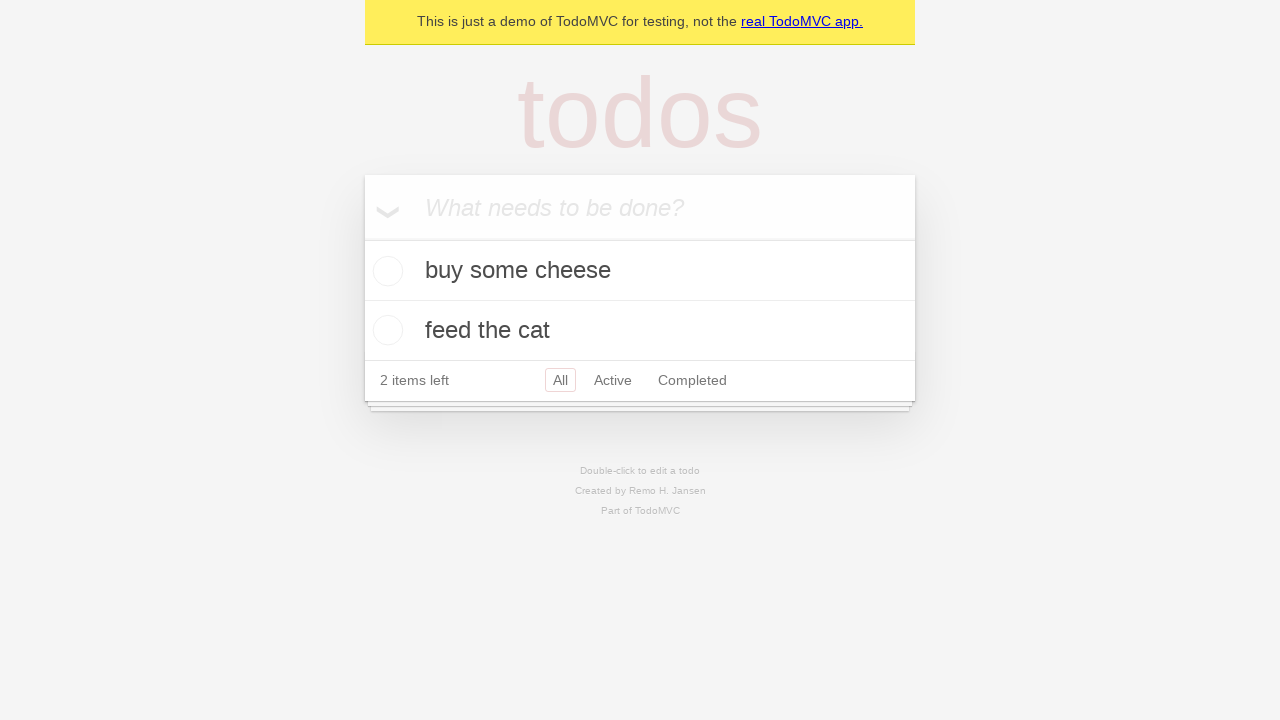

Located the first todo item
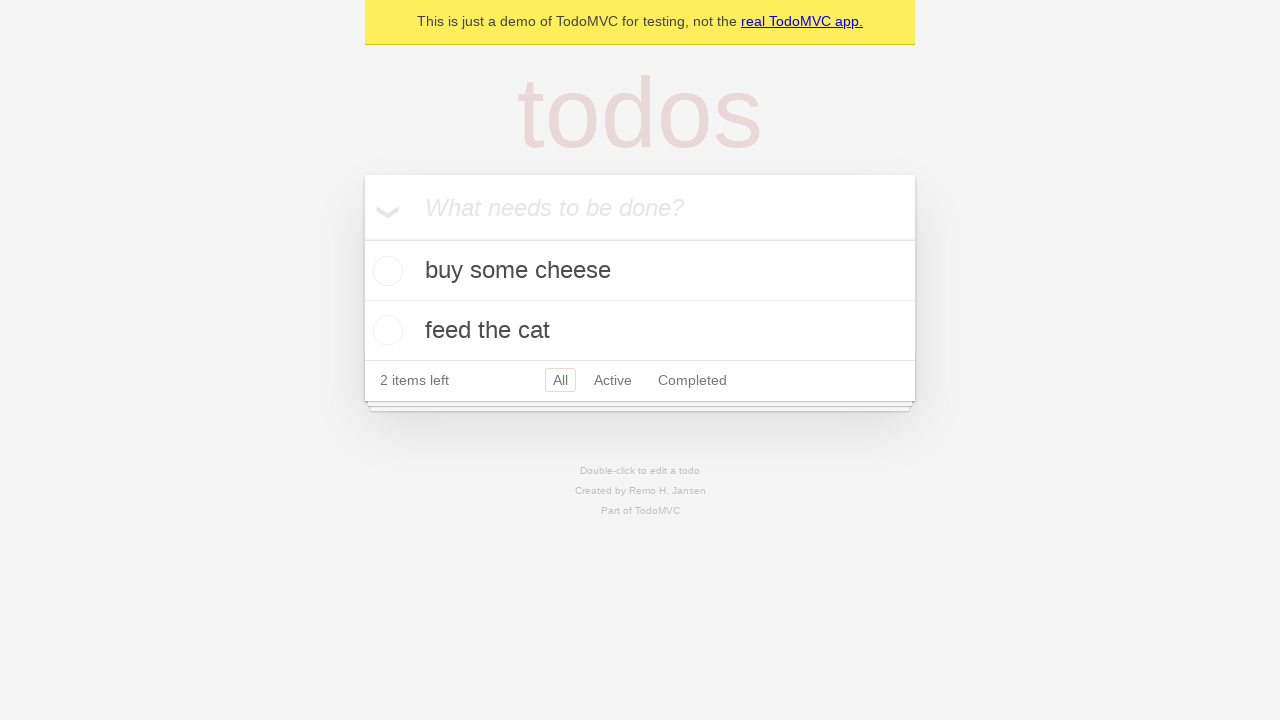

Marked the first todo item as complete by checking its checkbox at (385, 271) on internal:testid=[data-testid="todo-item"s] >> nth=0 >> internal:role=checkbox
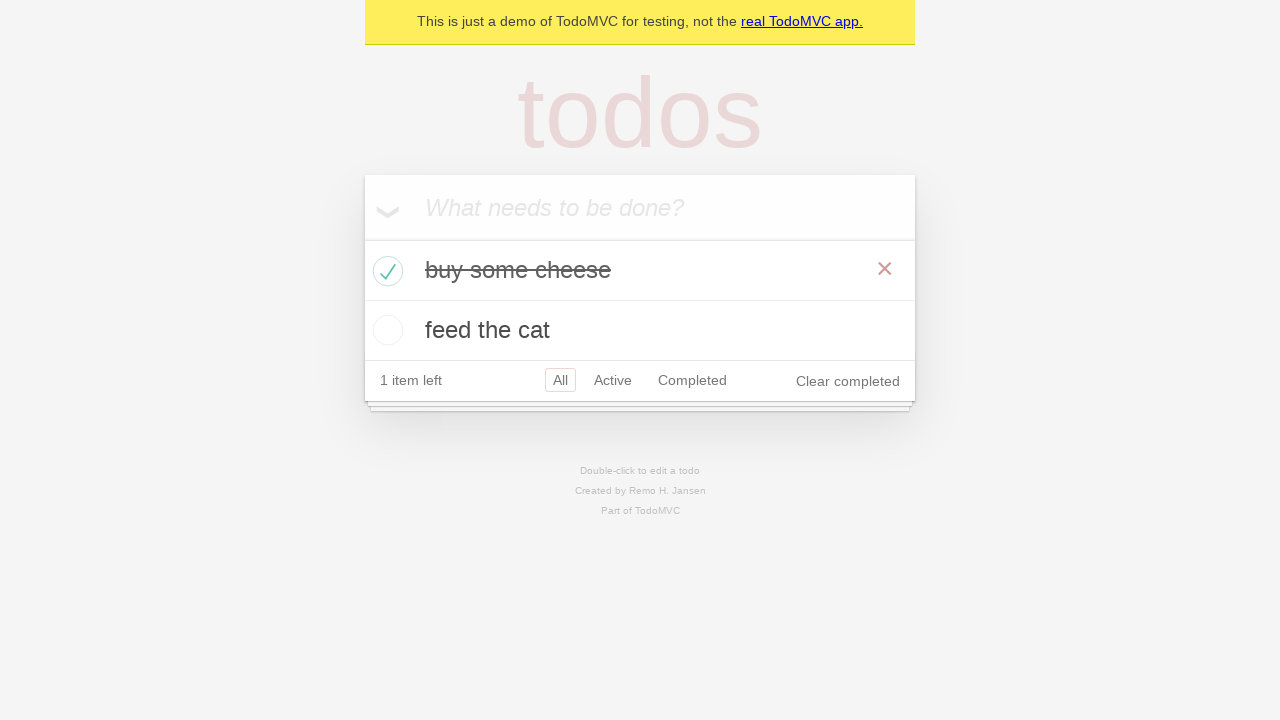

Located the second todo item
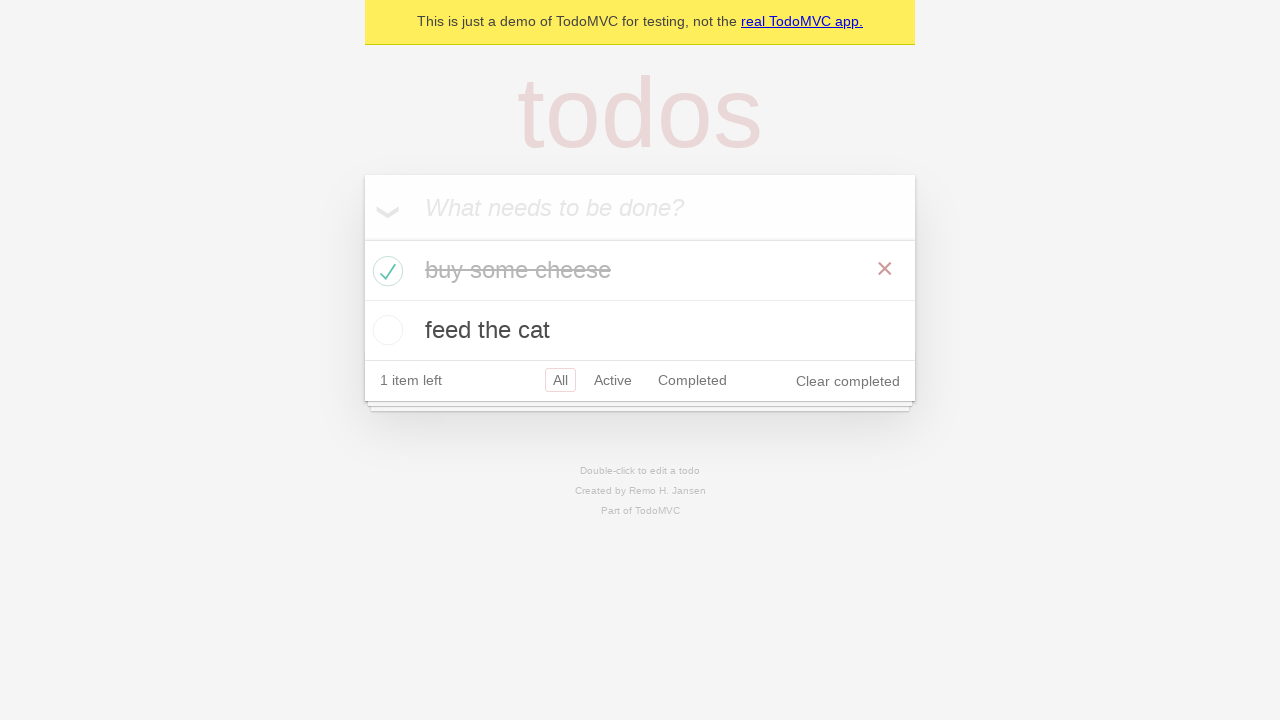

Marked the second todo item as complete by checking its checkbox at (385, 330) on internal:testid=[data-testid="todo-item"s] >> nth=1 >> internal:role=checkbox
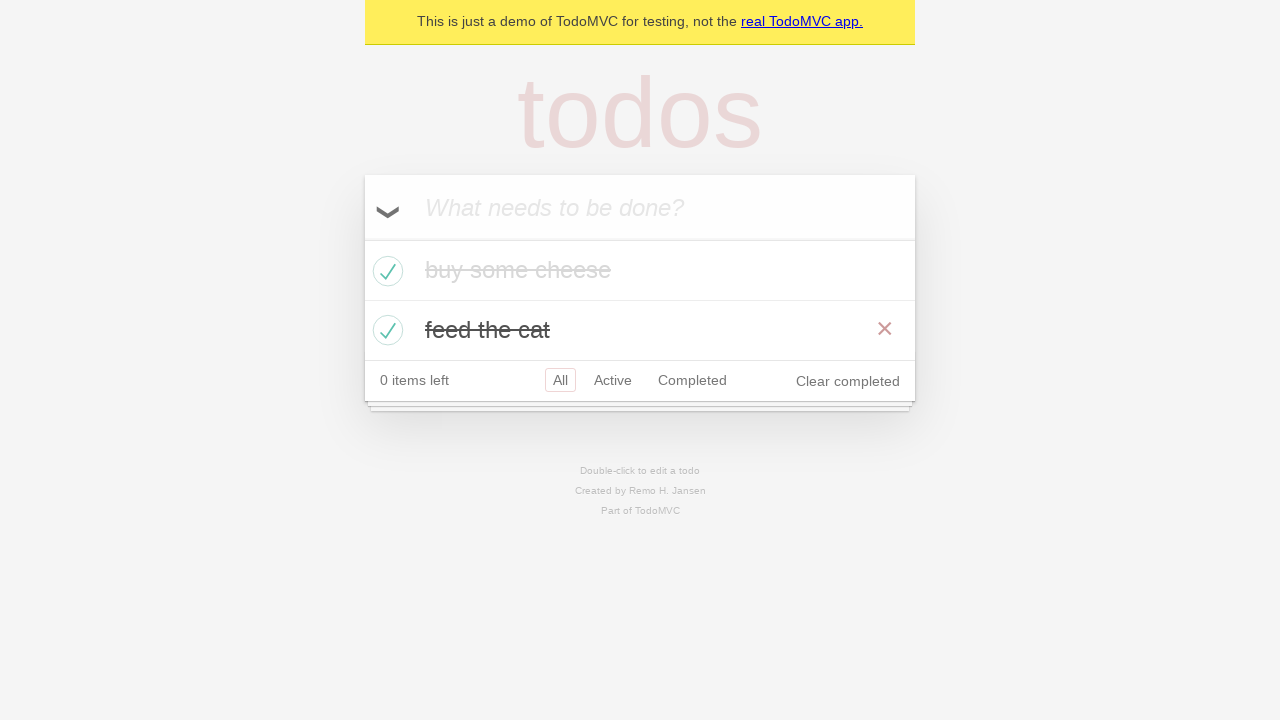

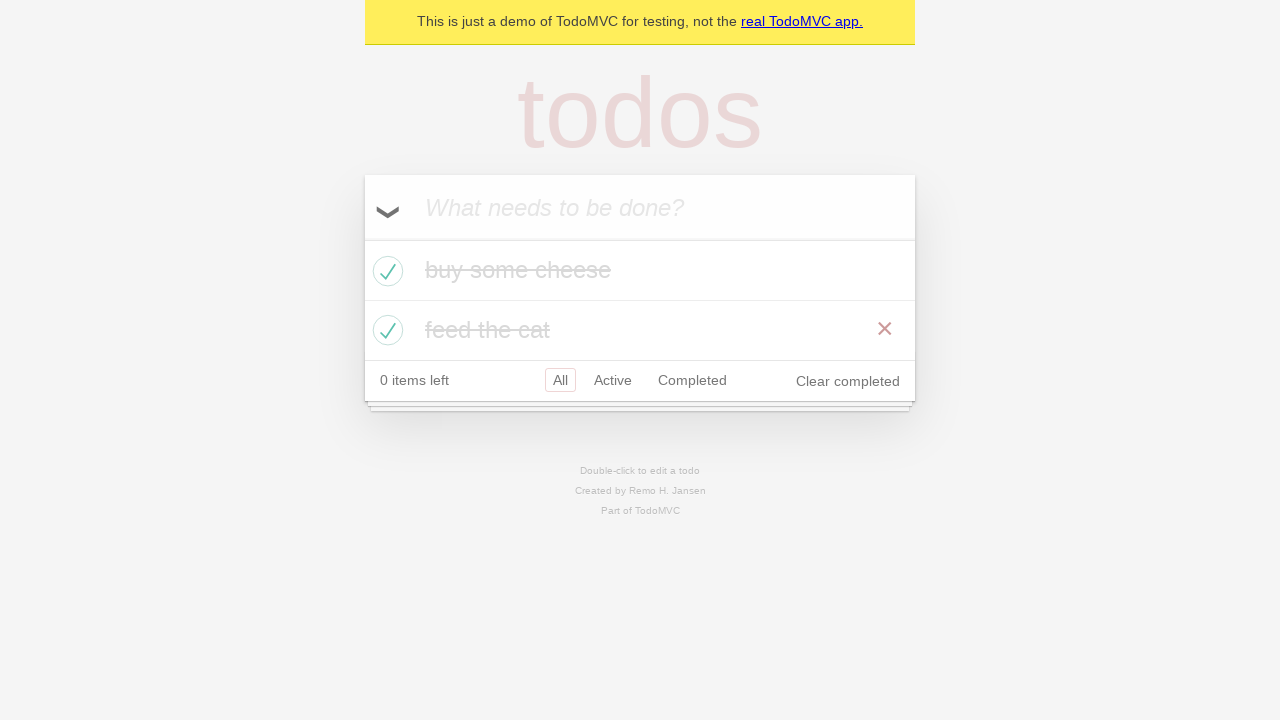